Verifies presence of header navigation elements like Home, Cart, Contact, Login, and Sign Up using XPath selectors

Starting URL: https://www.demoblaze.com/

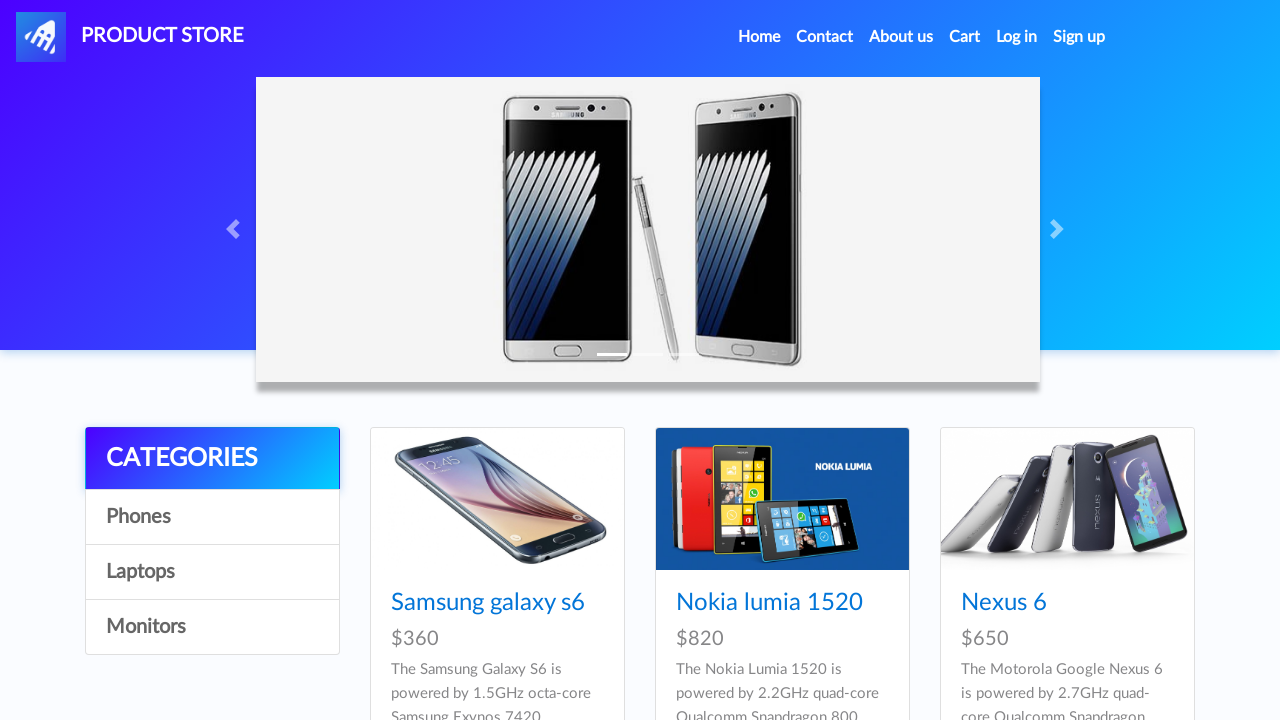

Verified Home link is visible in header navigation
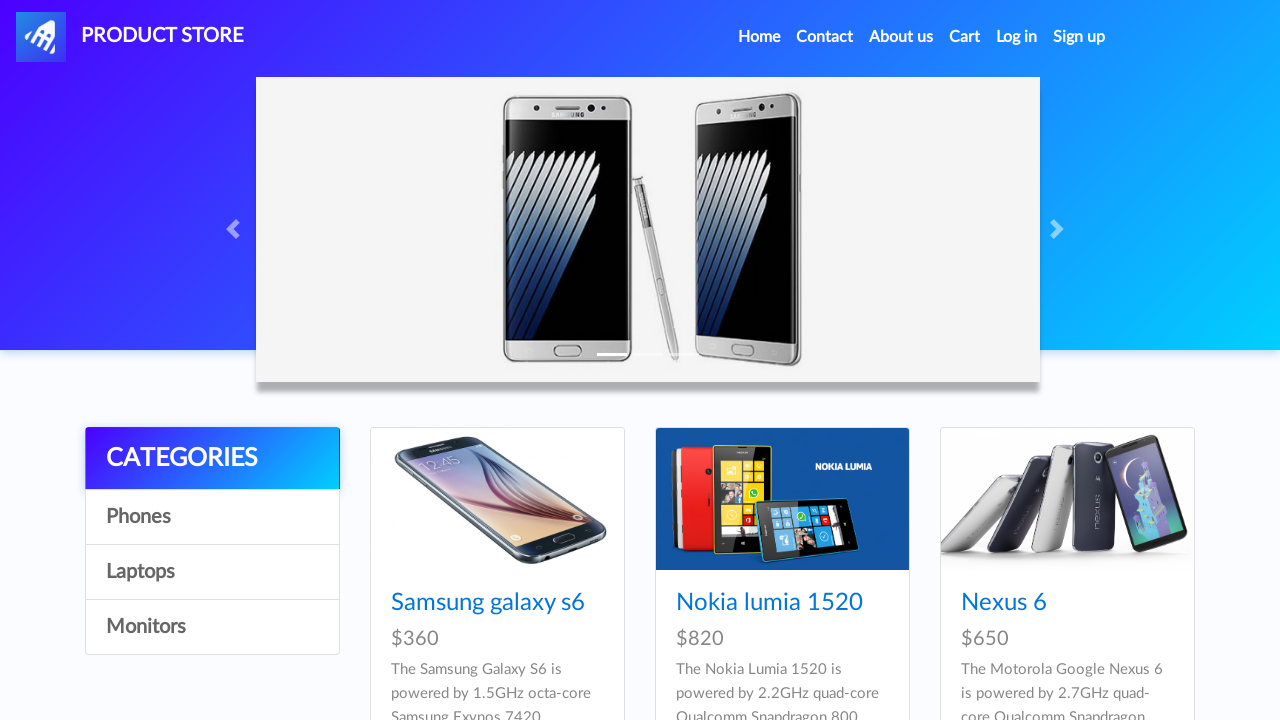

Verified Cart link is visible in header navigation
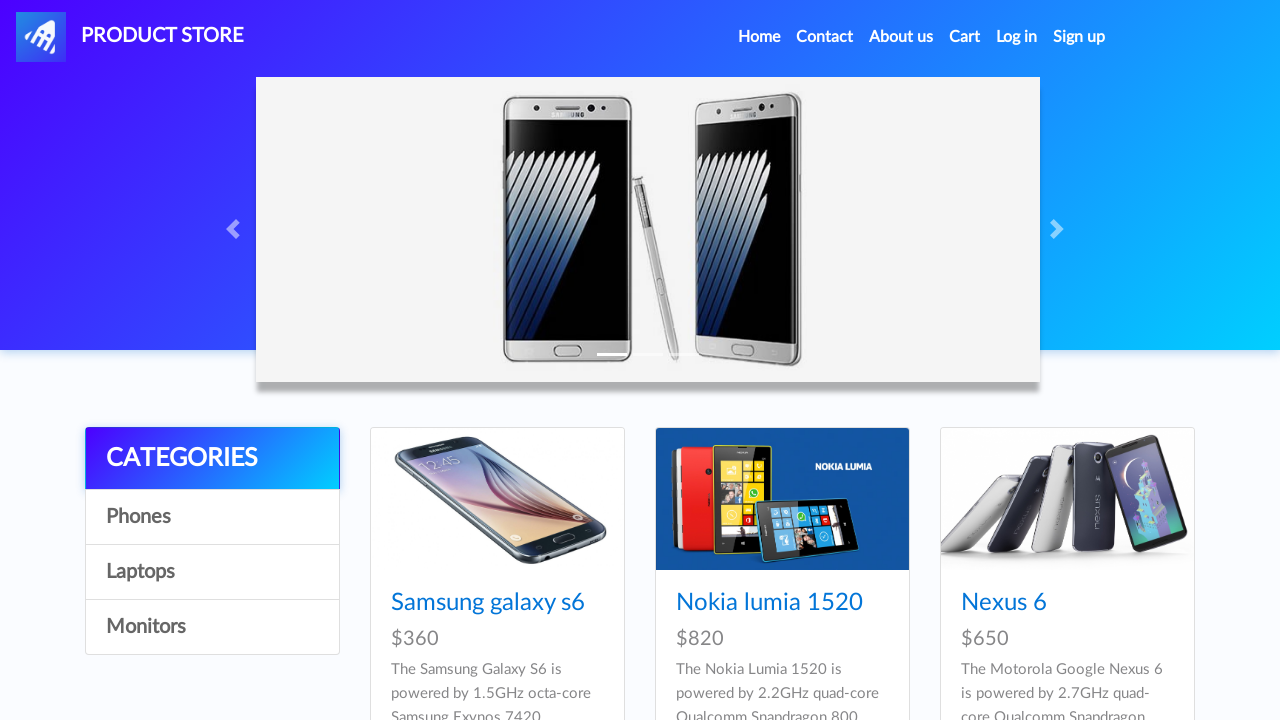

Verified Contact link is visible in header navigation
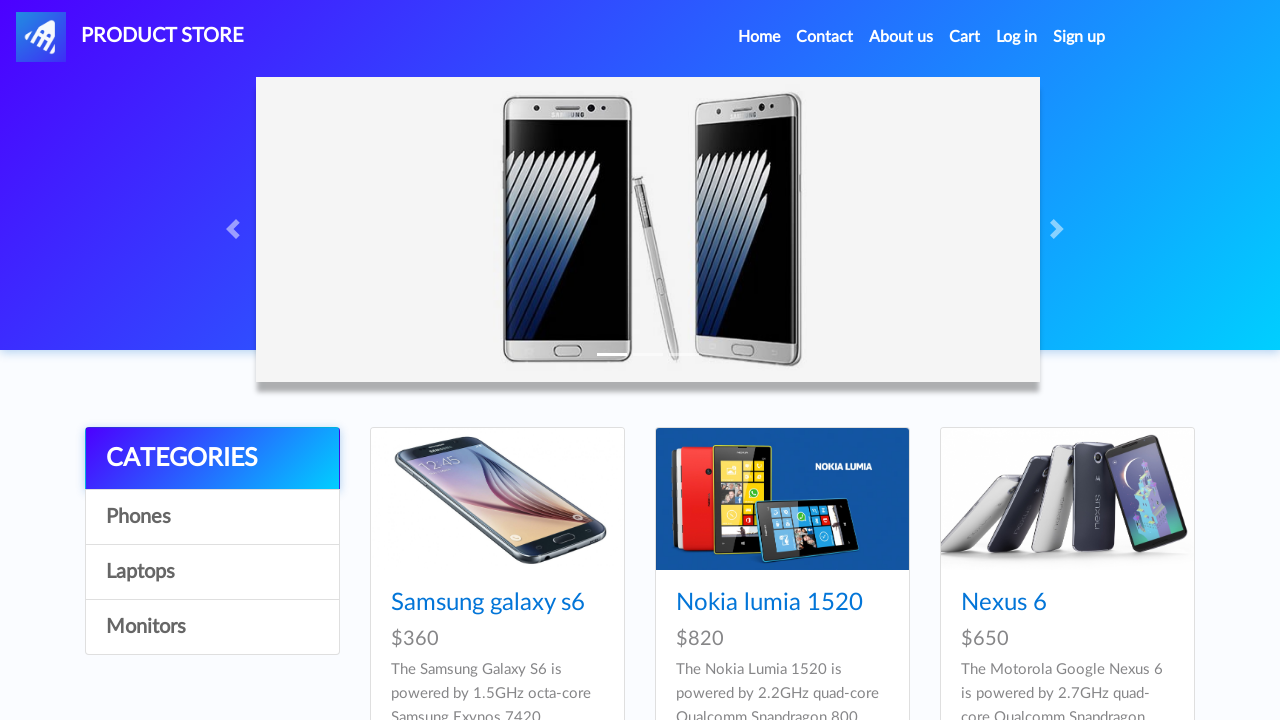

Verified About Us video modal trigger is visible in header navigation
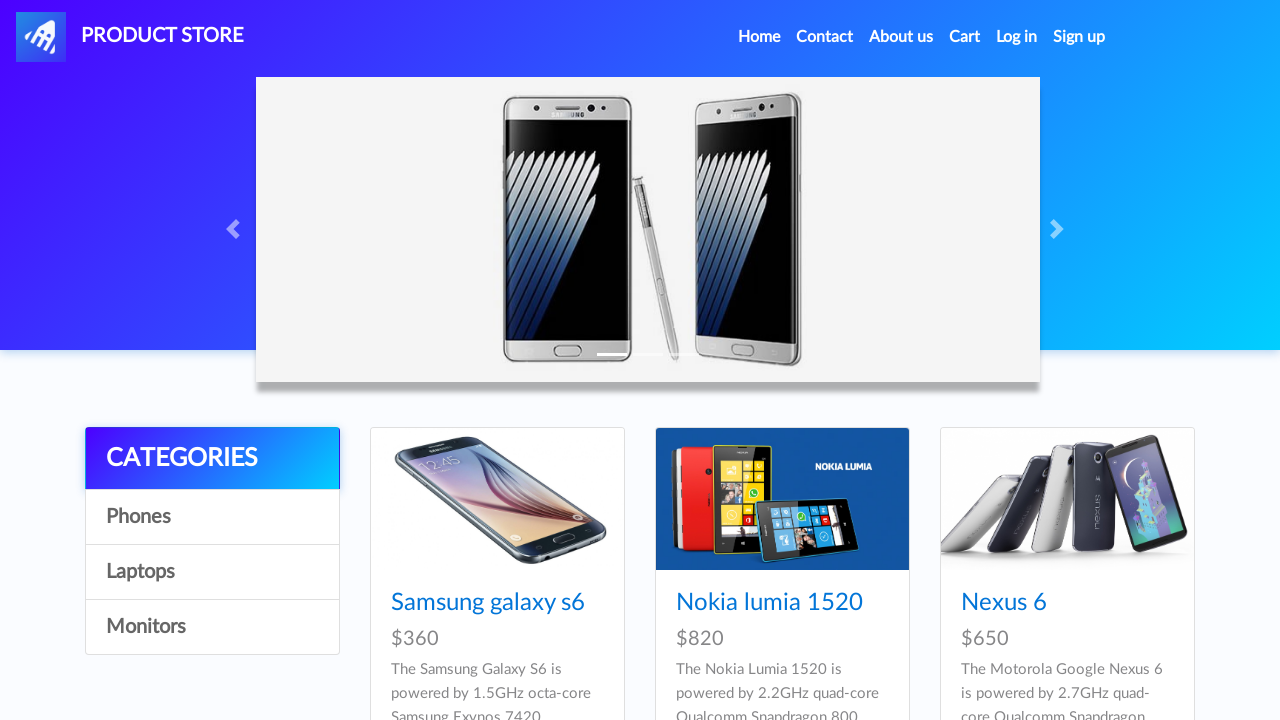

Verified Login link is visible in header navigation
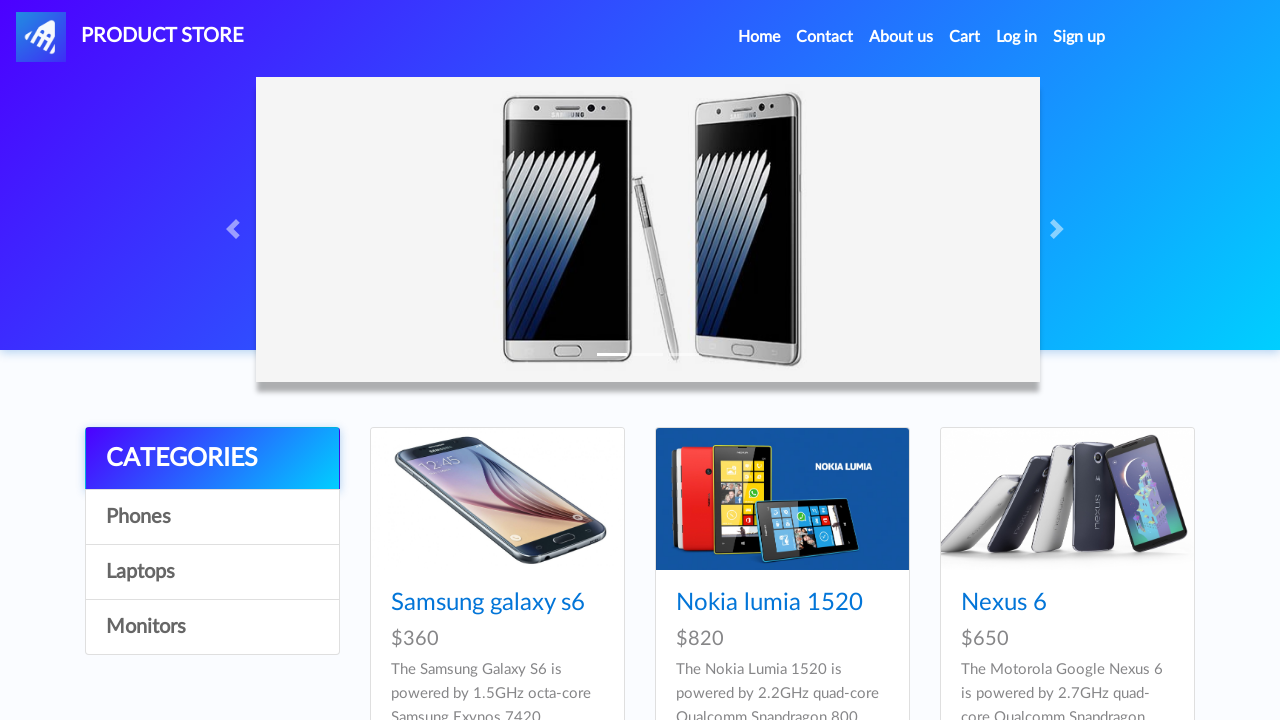

Verified Sign Up link is visible in header navigation
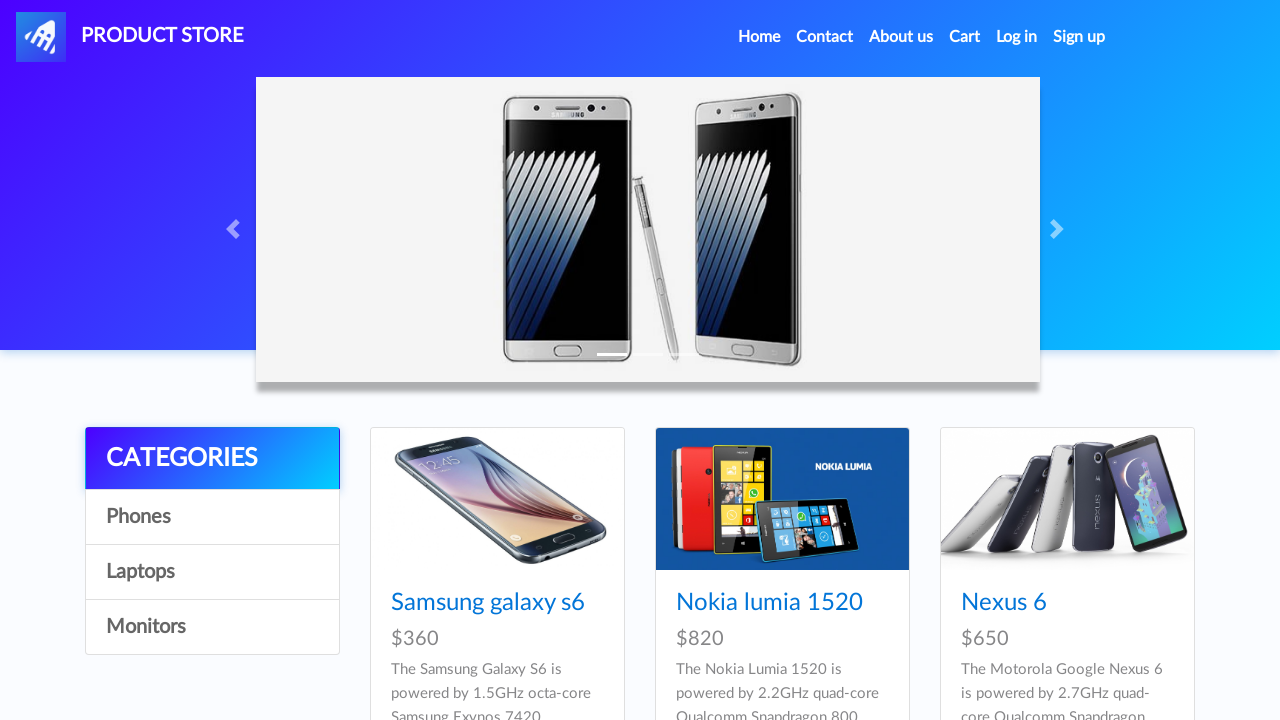

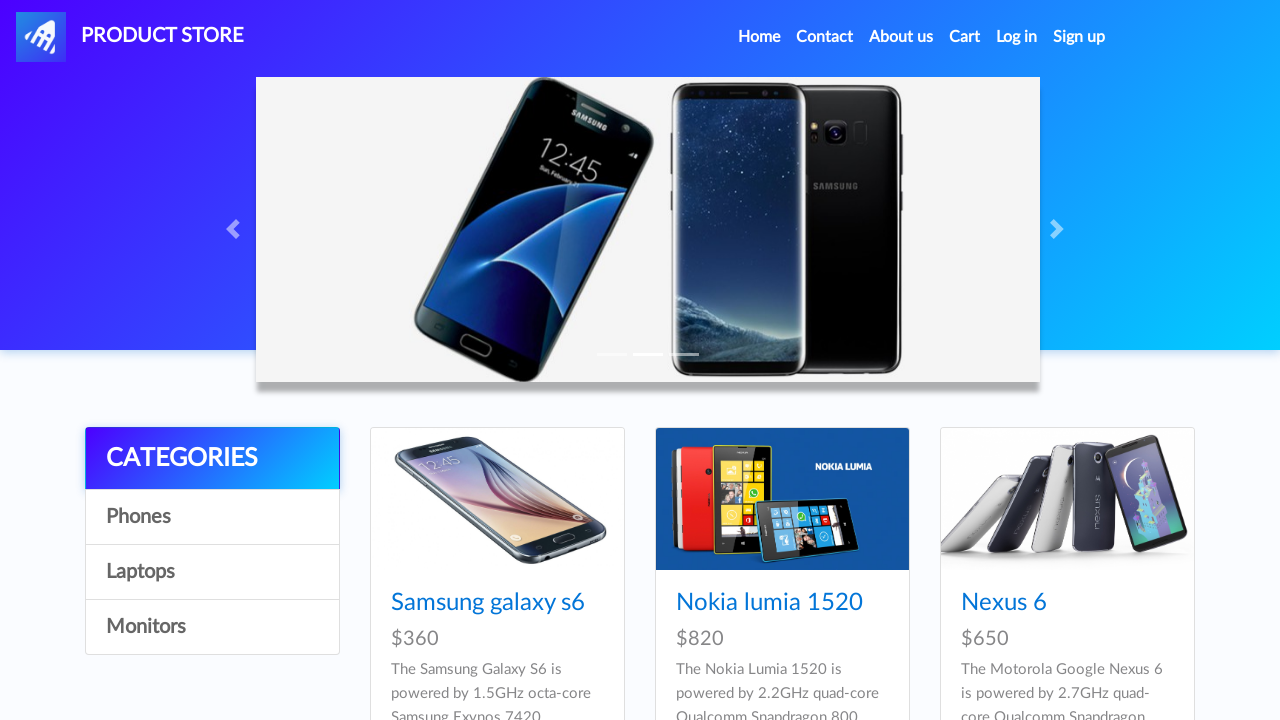